Tests drag and drop functionality by dragging a football element to two different drop zones using click-and-hold and drag-and-drop actions

Starting URL: https://training-support.net/webelements/drag-drop

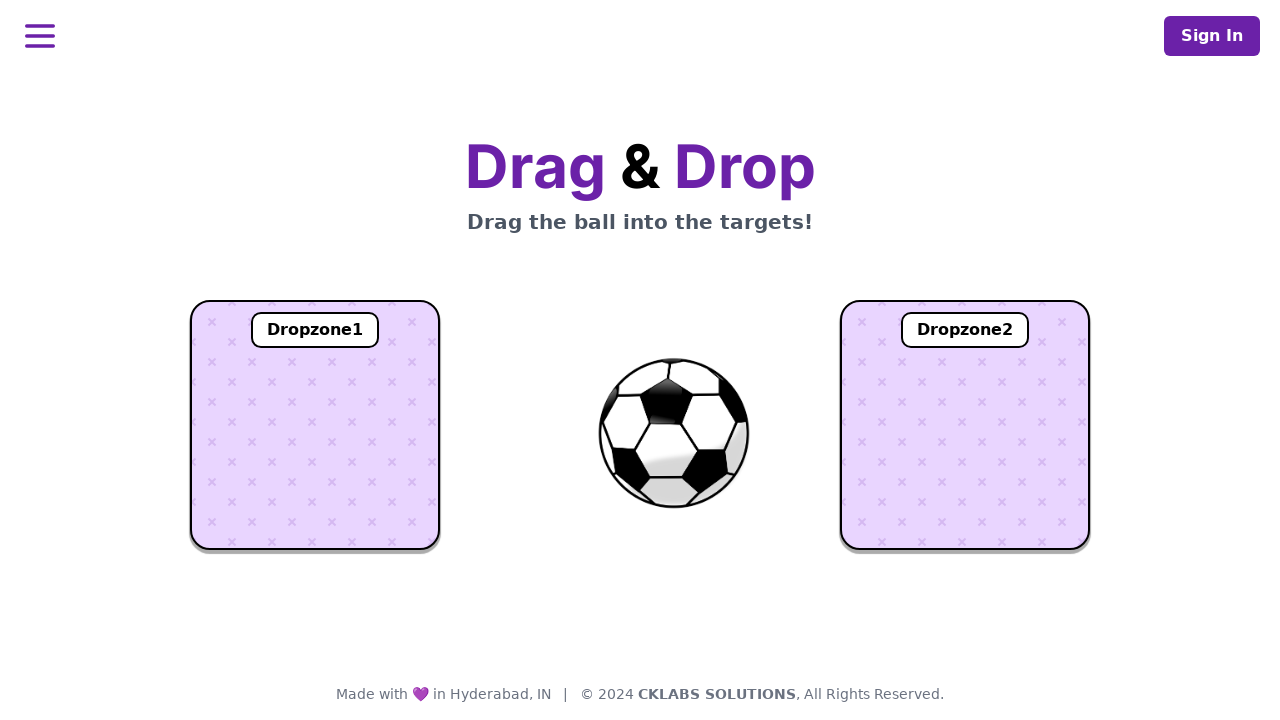

Located football element
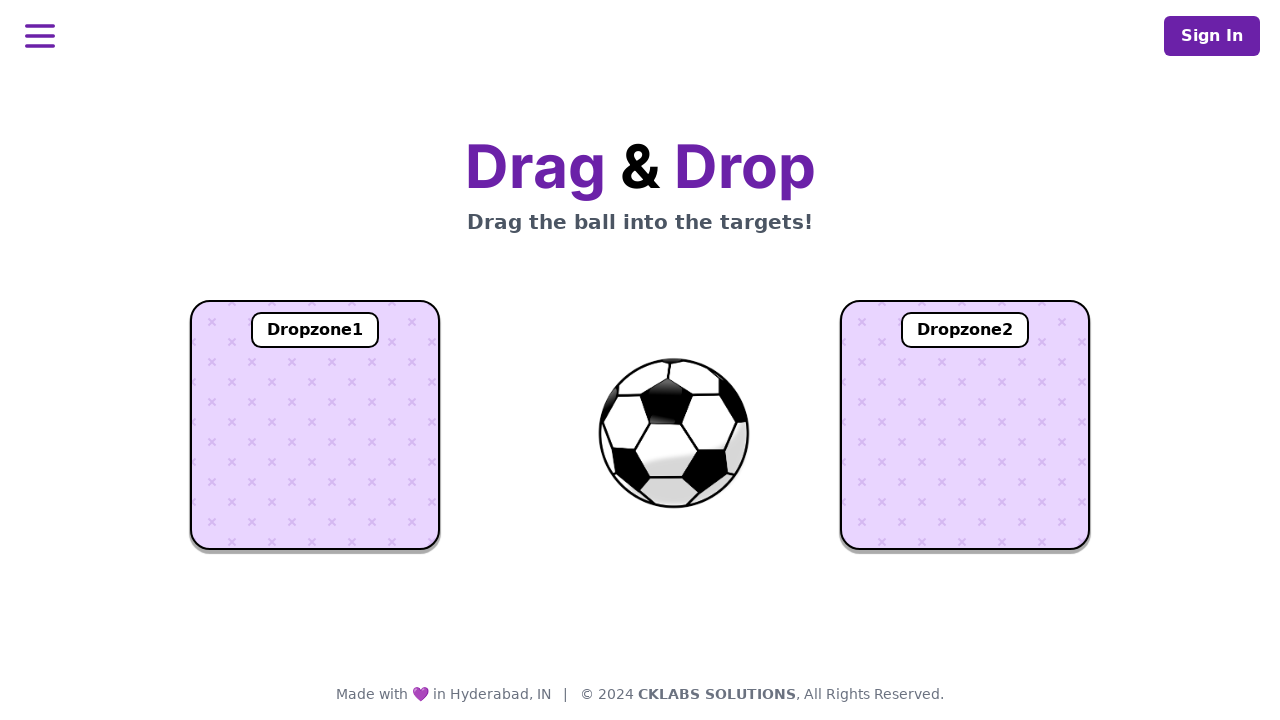

Located first dropzone element
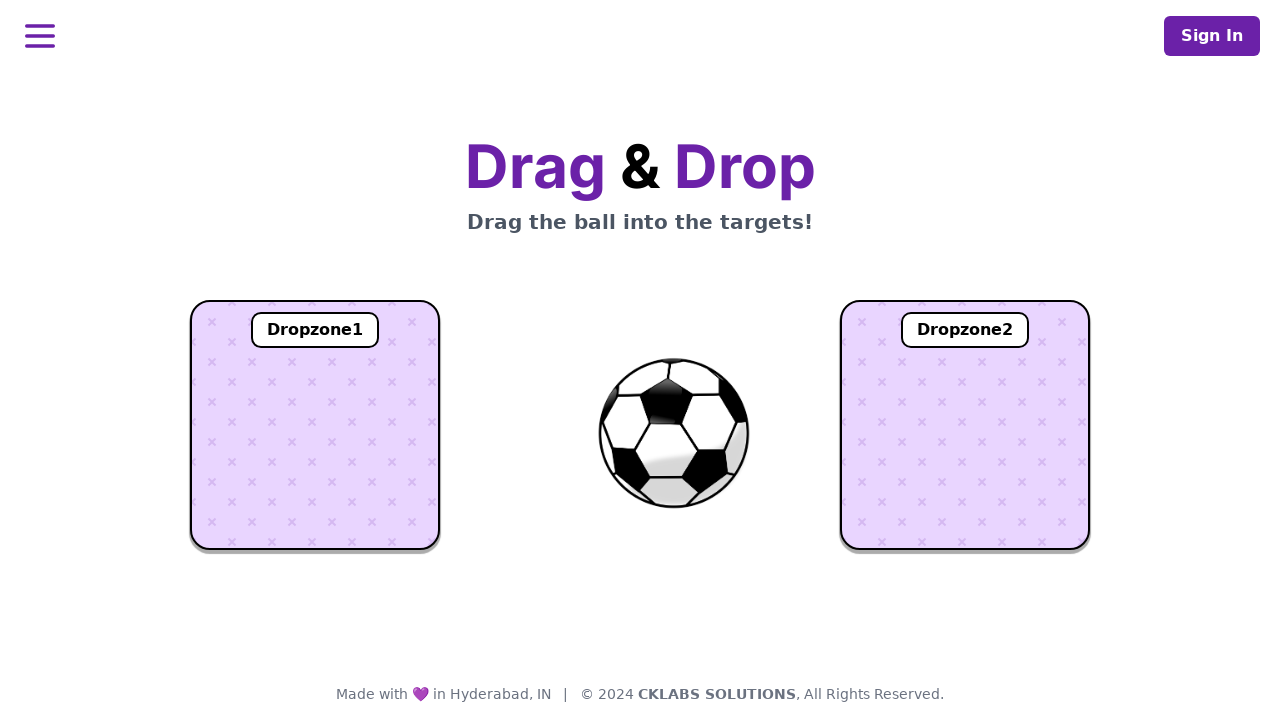

Located second dropzone element
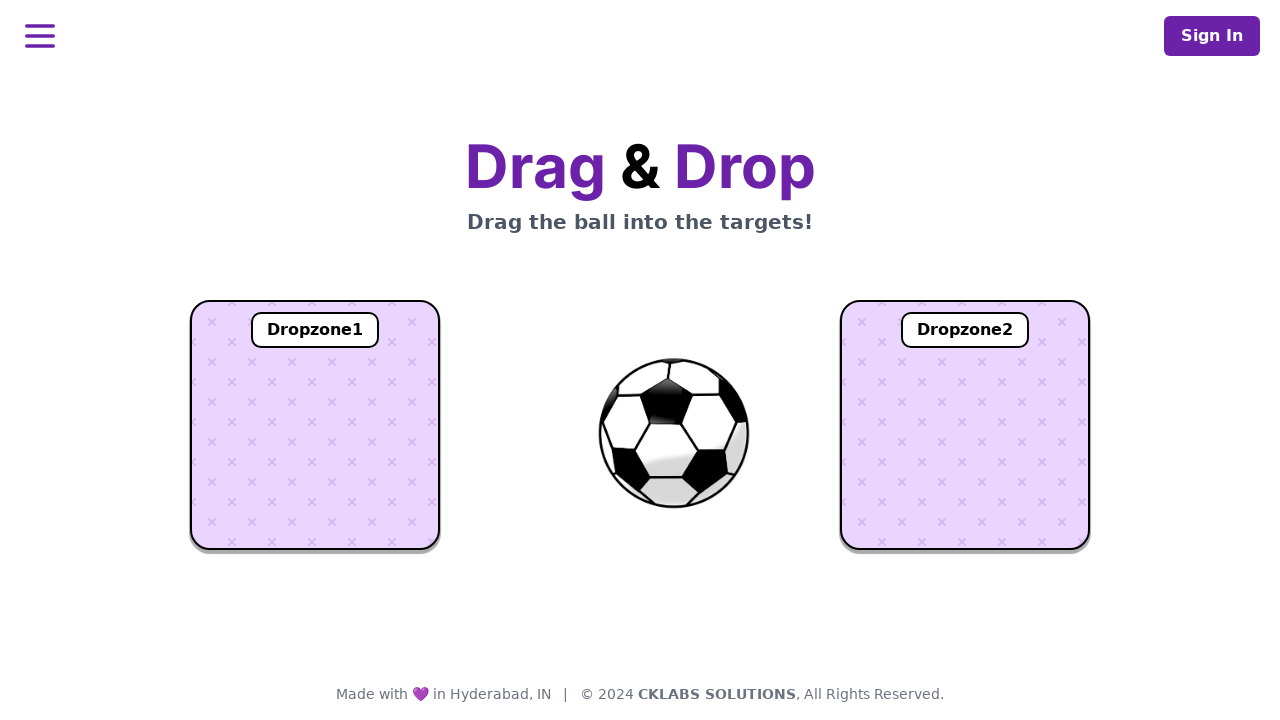

Dragged football to first dropzone at (315, 425)
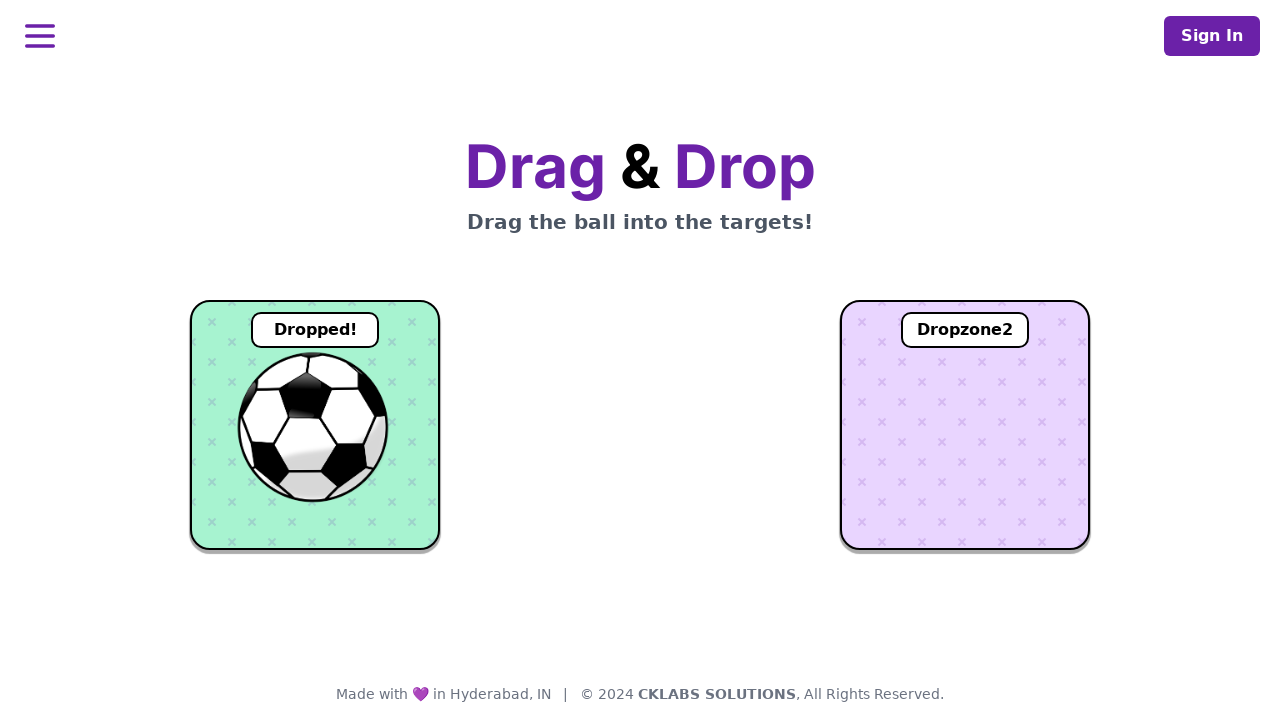

Waited for first drop to register
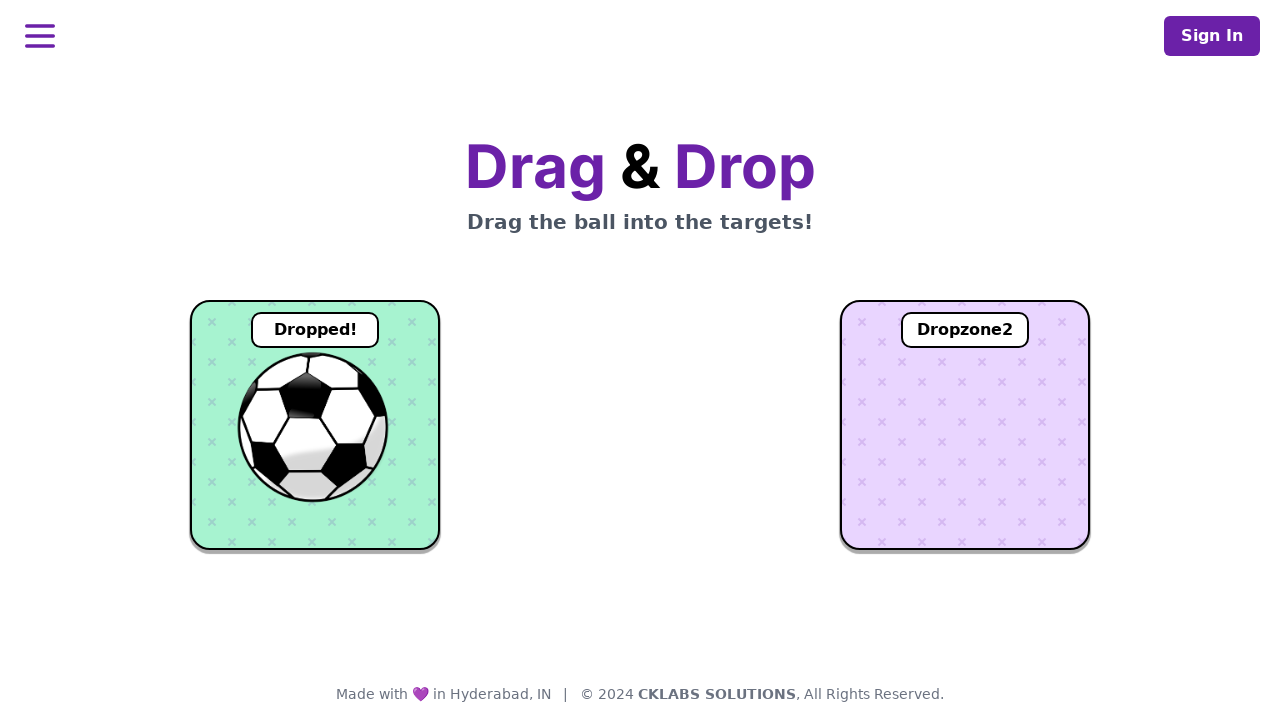

Verified first dropzone shows 'Dropped!'
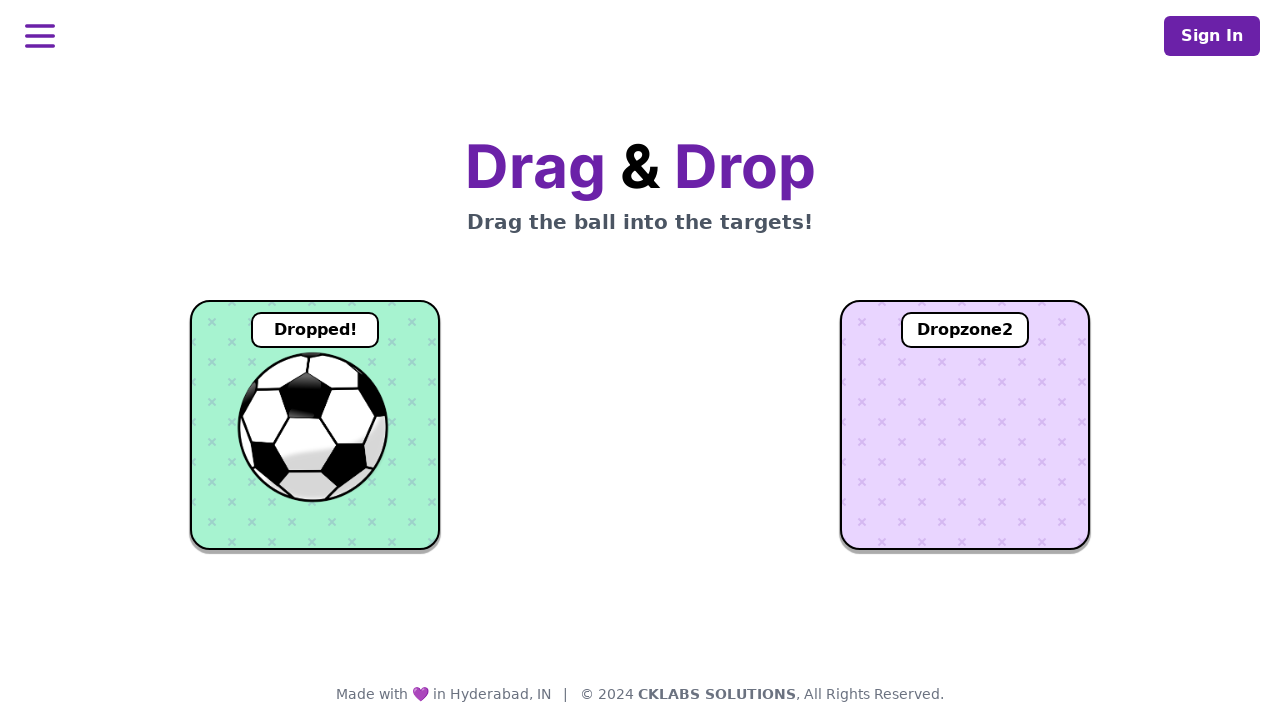

Dragged football to second dropzone at (965, 425)
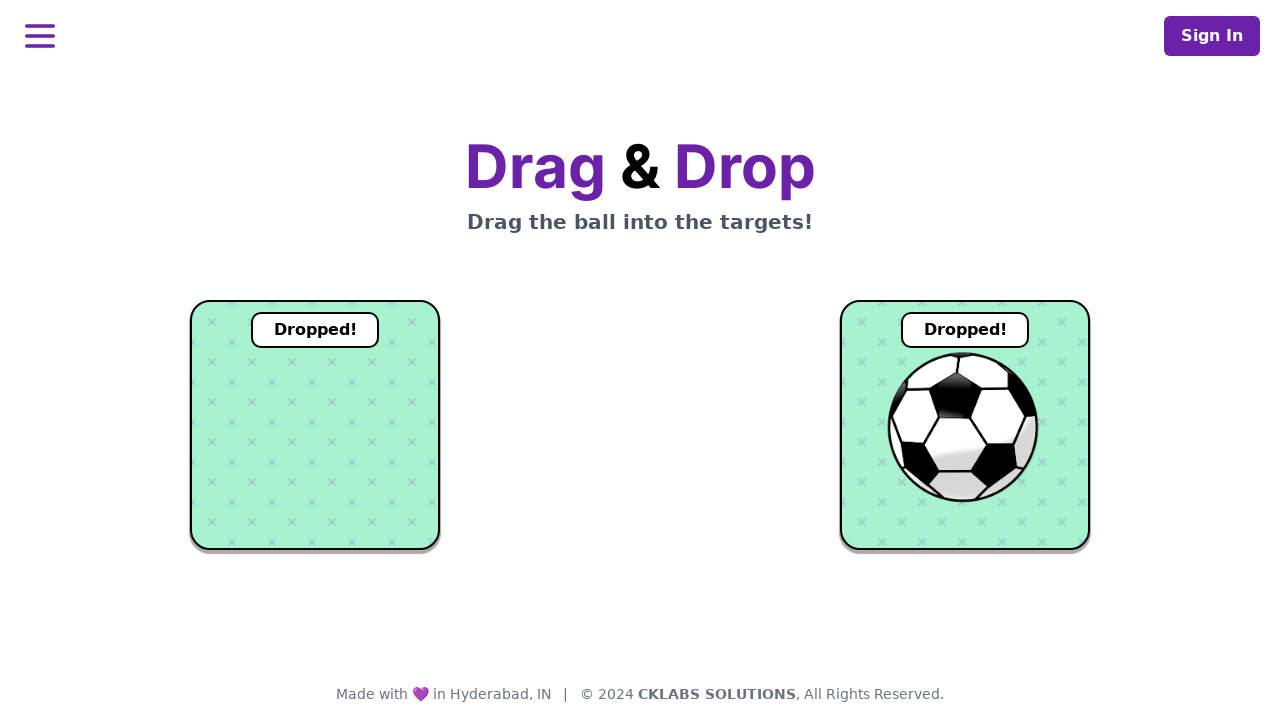

Waited for second drop to register
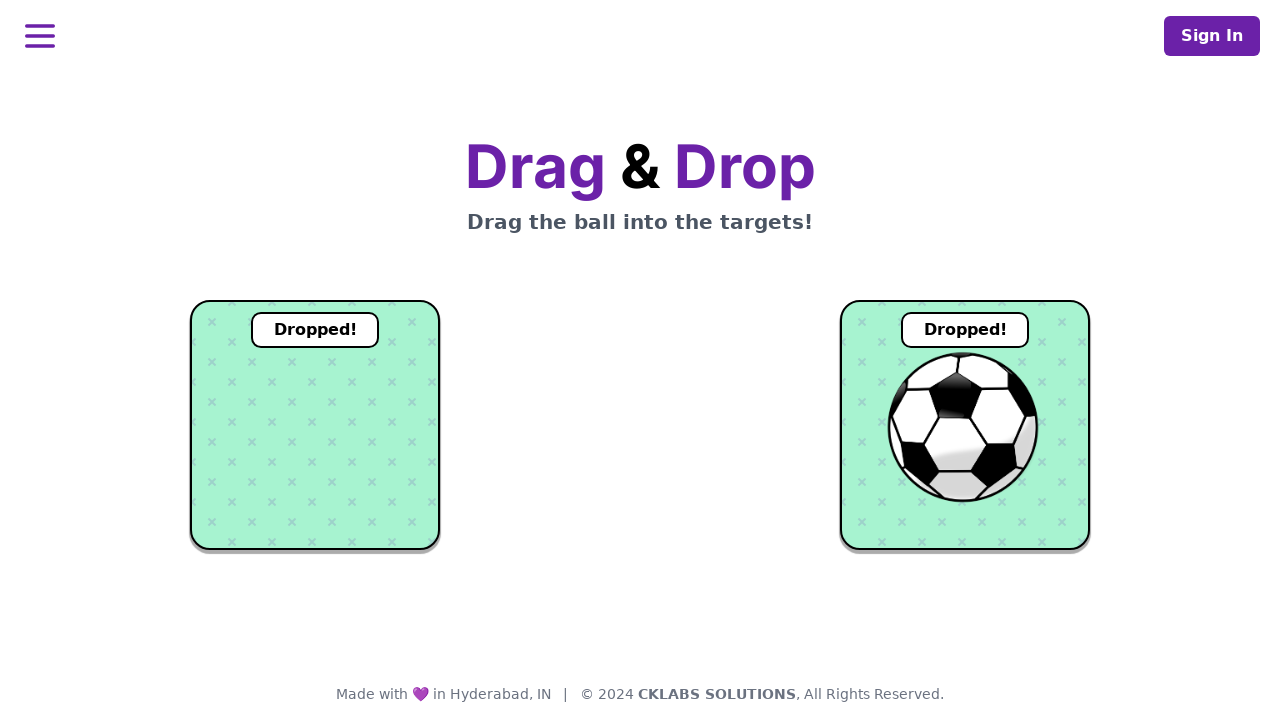

Verified second dropzone shows 'Dropped!'
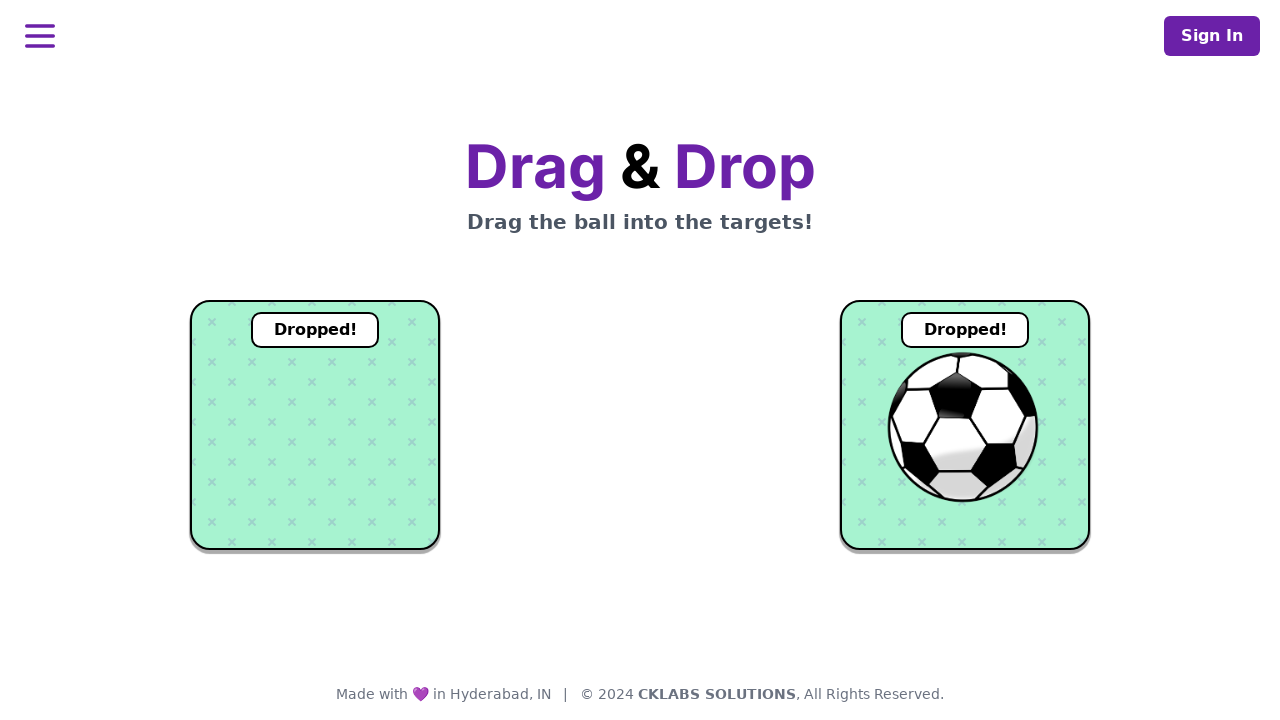

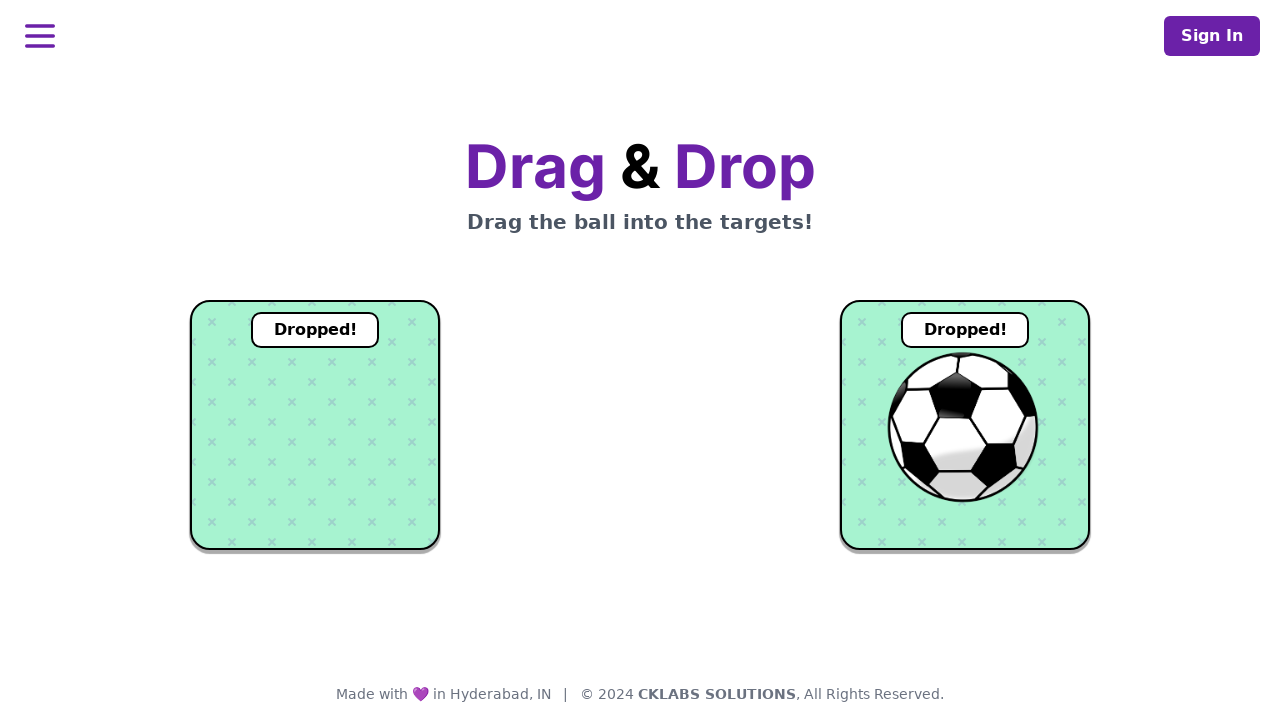